Tests JavaScript prompt alert handling by clicking a button to trigger a prompt, entering text into the prompt, accepting it, and verifying the result text is displayed correctly.

Starting URL: https://demoqa.com/alerts

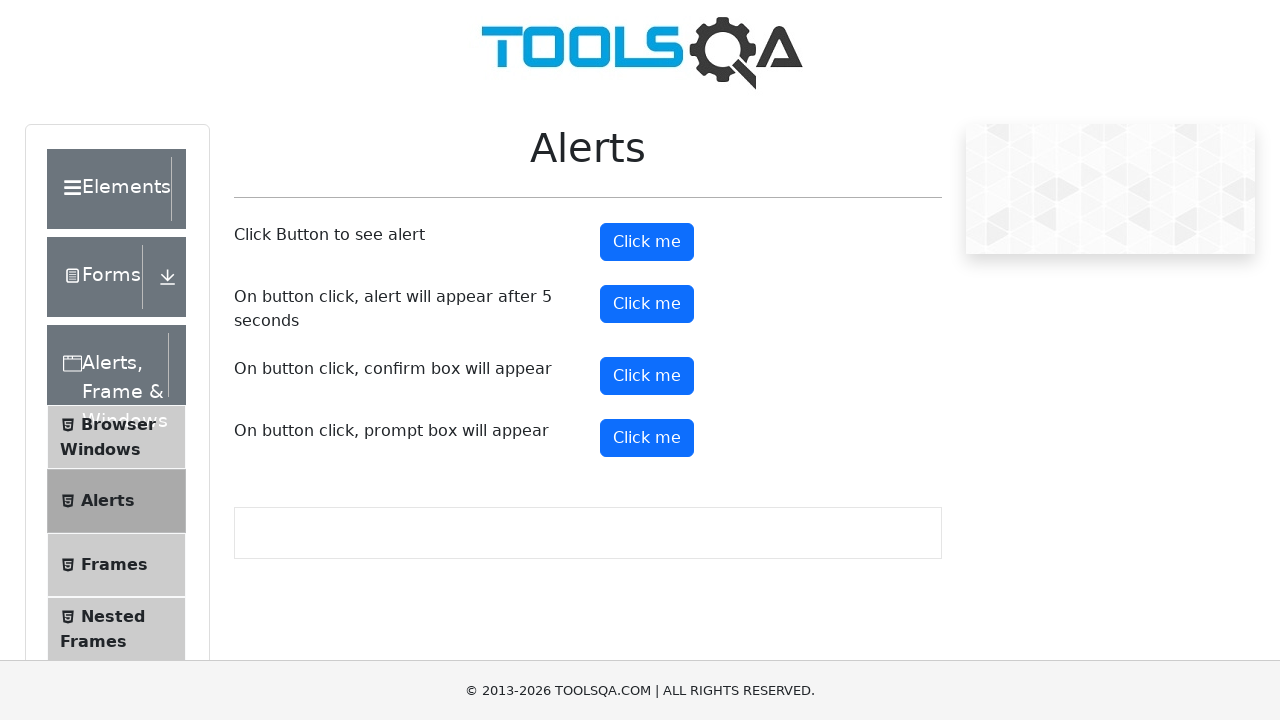

Scrolled prompt button into view
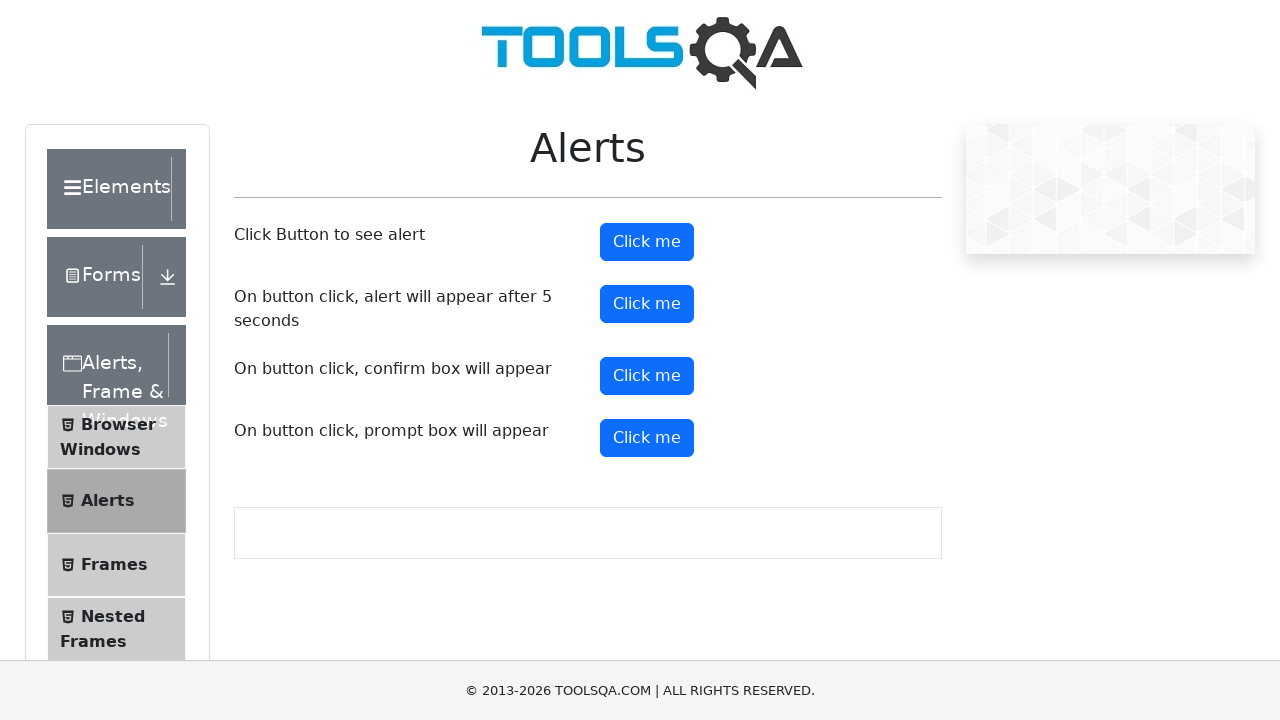

Set up dialog handler to accept prompt with 'Michael'
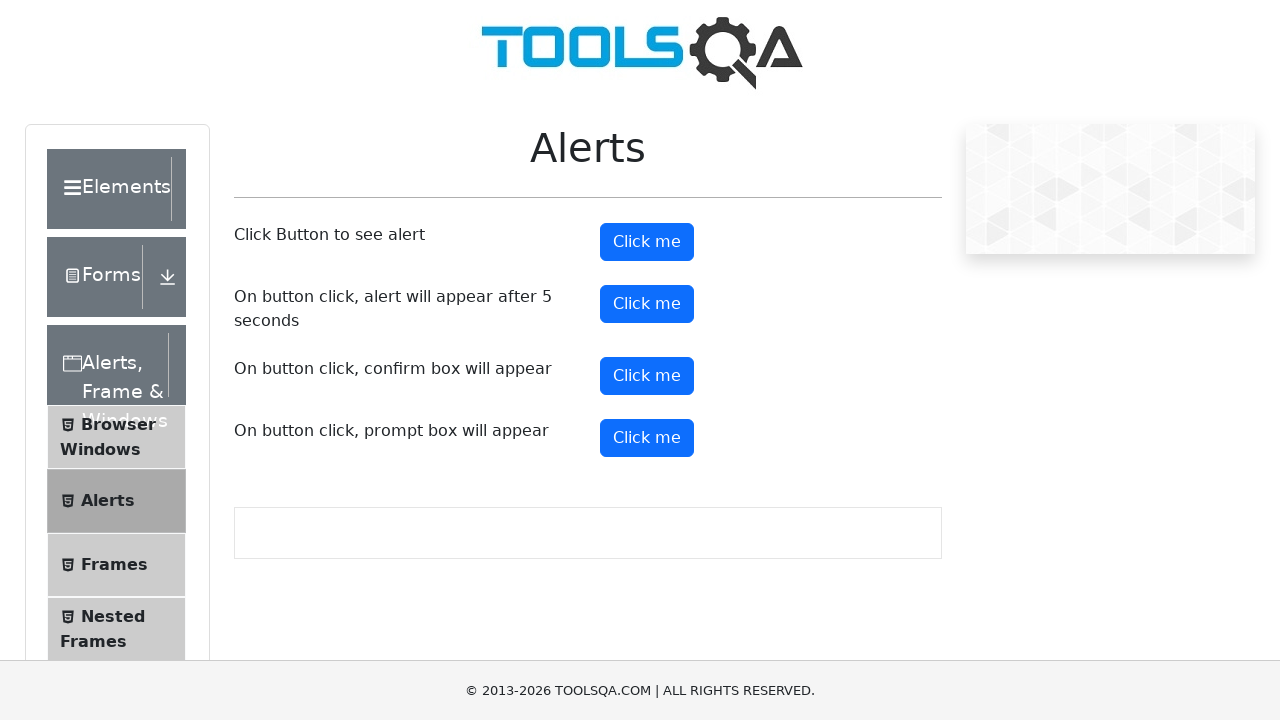

Clicked prompt button to trigger JavaScript prompt at (647, 438) on #promtButton
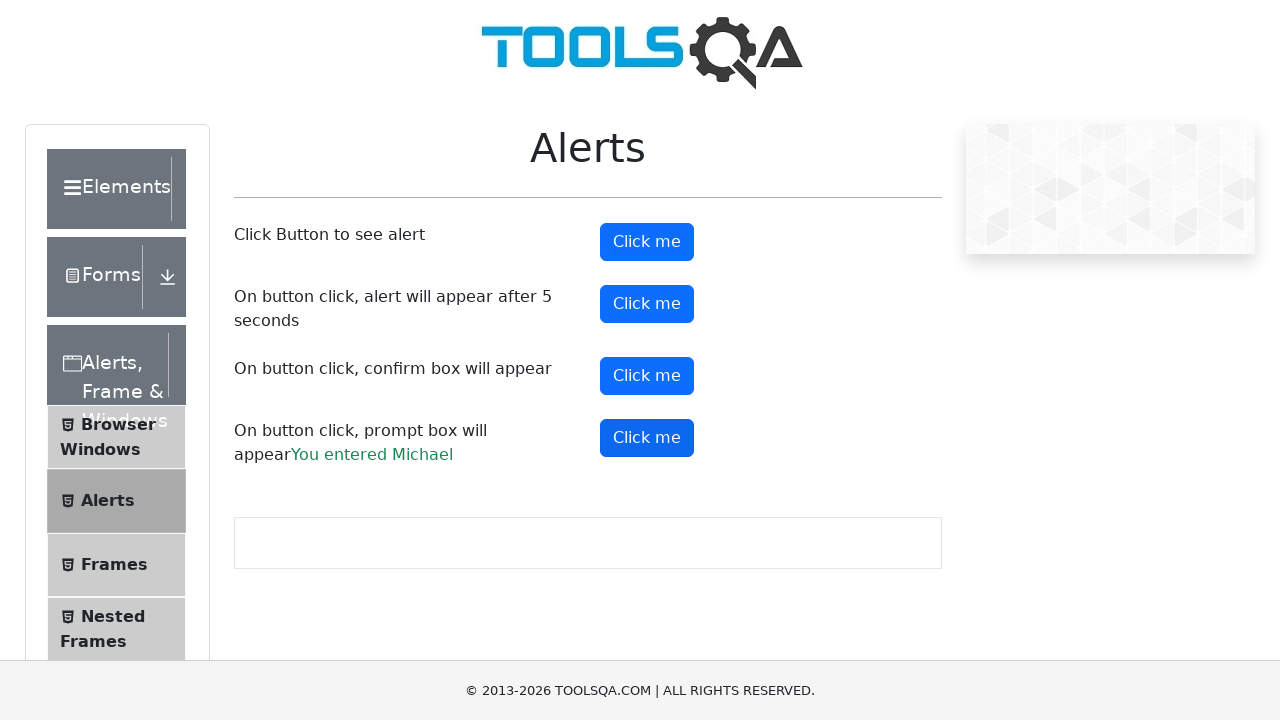

Waited for prompt result element to appear
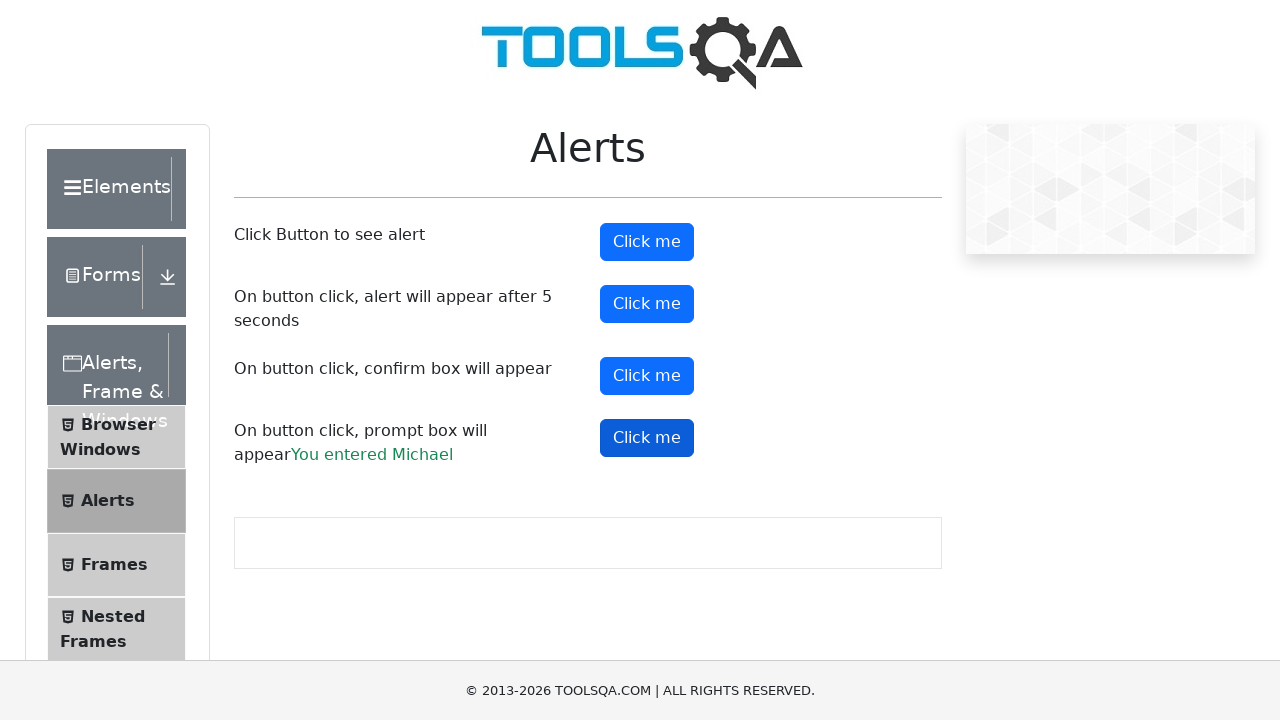

Retrieved prompt result text content
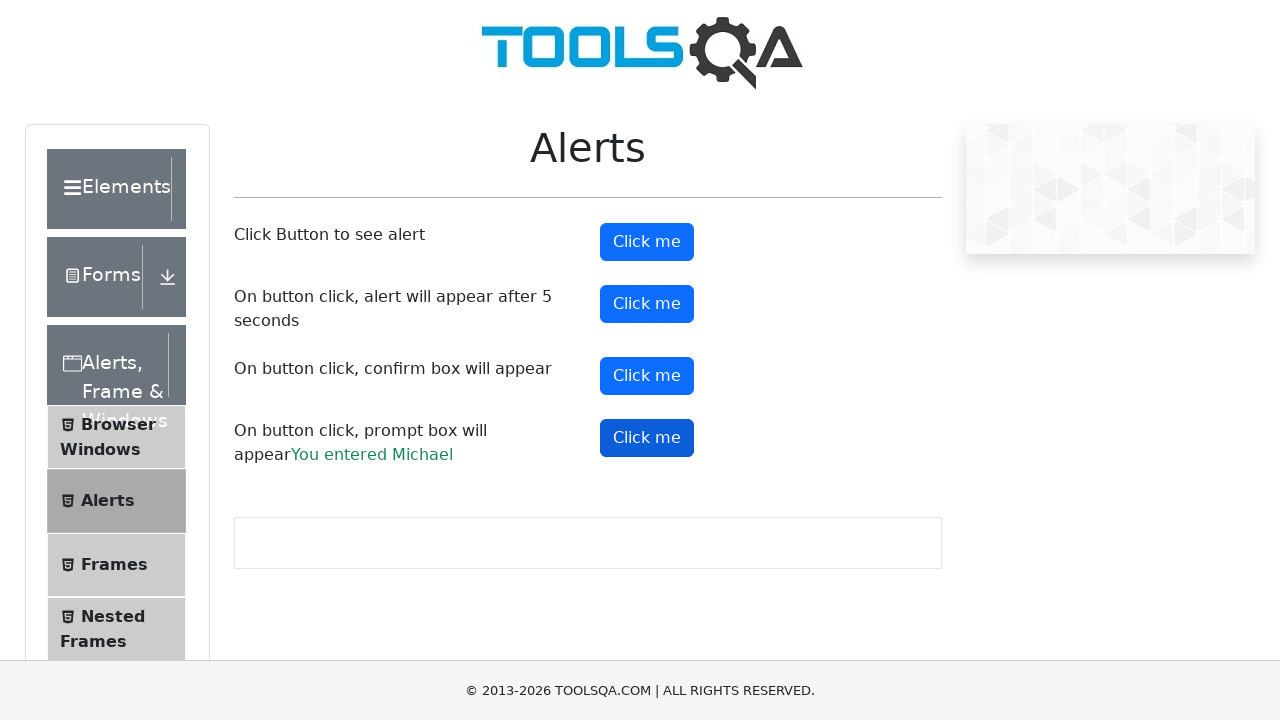

Verified prompt result displays 'You entered Michael'
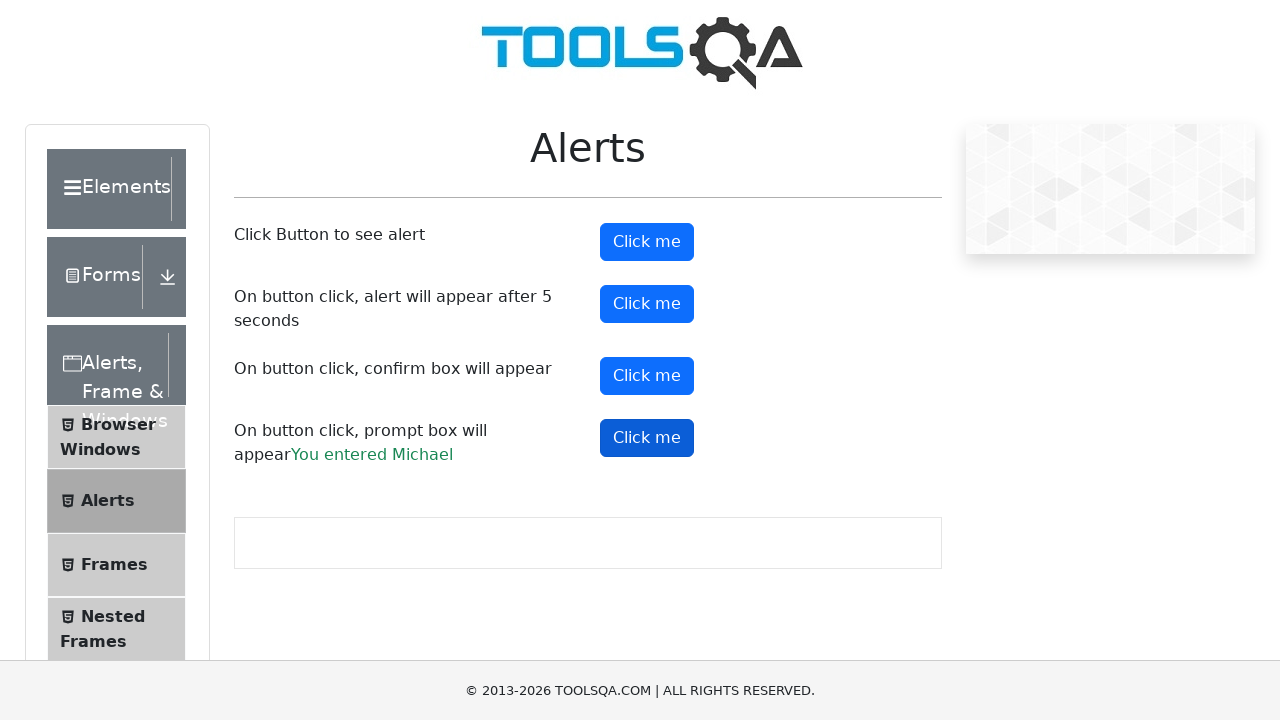

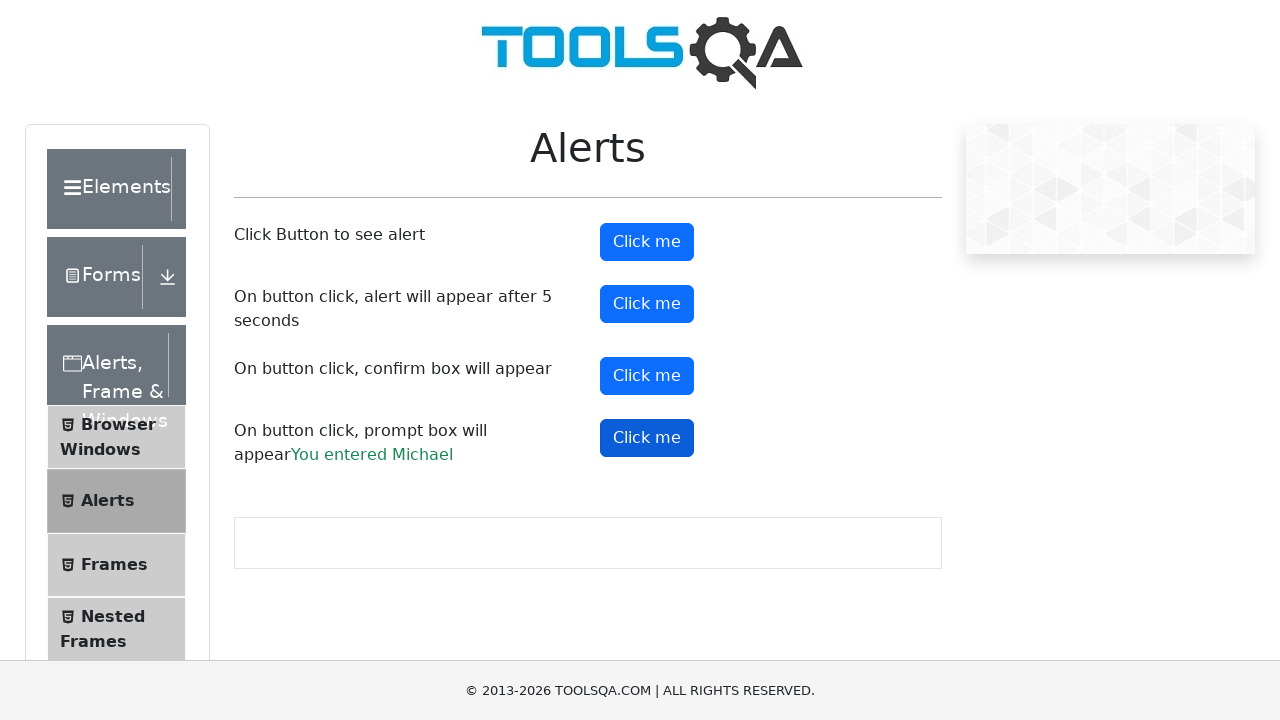